Tests JavaScript alert handling by clicking buttons to trigger three different types of alerts (simple alert, confirm dialog, and prompt dialog), then accepting, dismissing, or entering text as appropriate for each alert type.

Starting URL: https://the-internet.herokuapp.com/javascript_alerts

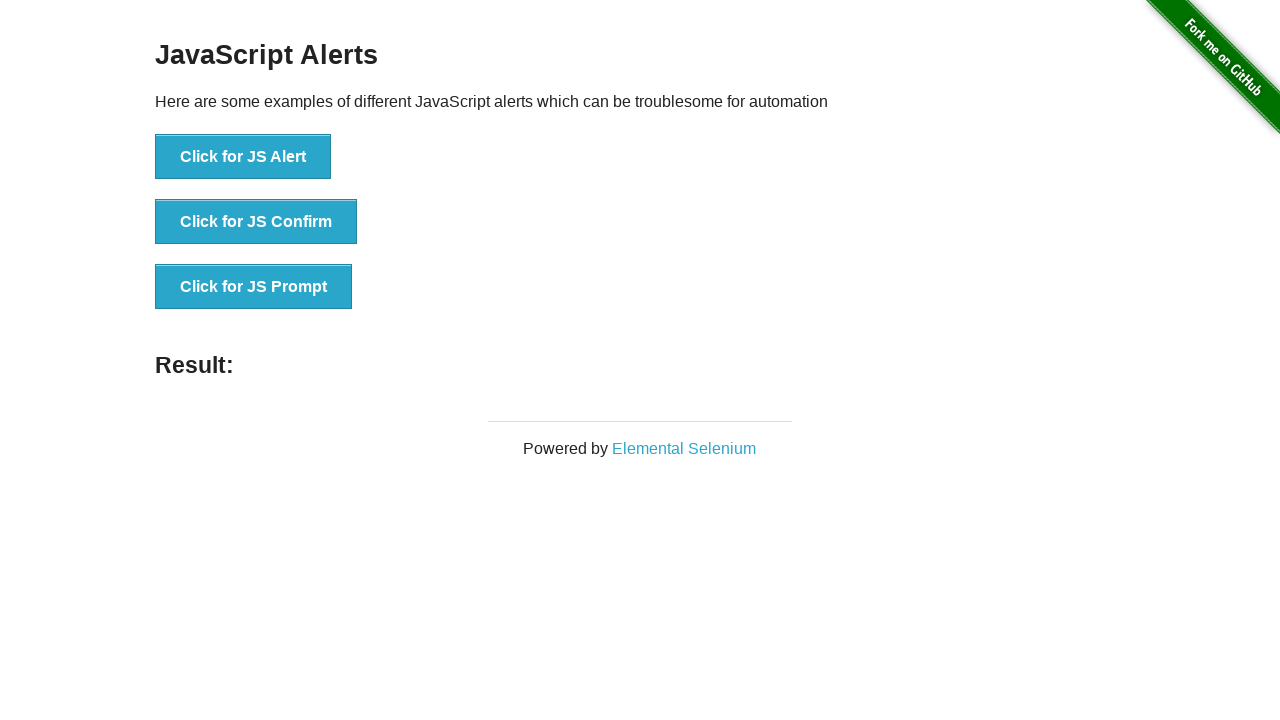

Triggered simple alert dialog and accepted it at (243, 157) on xpath=//*[@id='content']/div/ul/li[1]/button
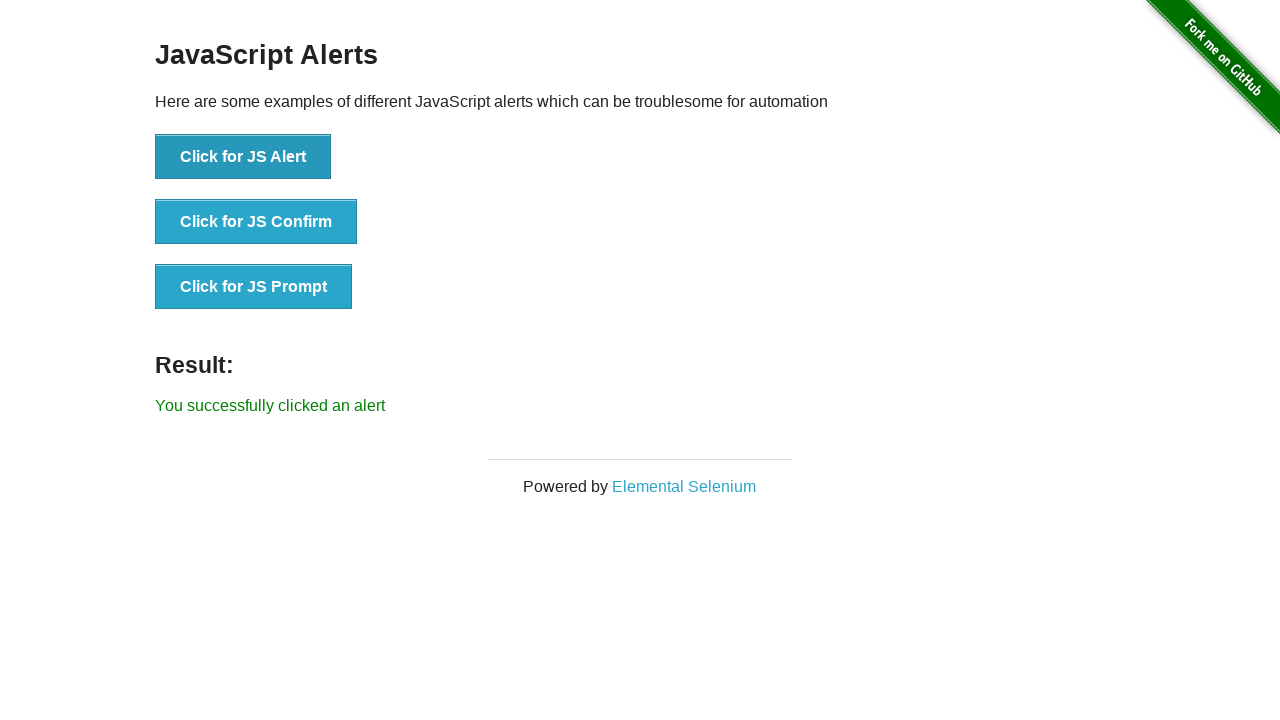

Waited for alert result to update
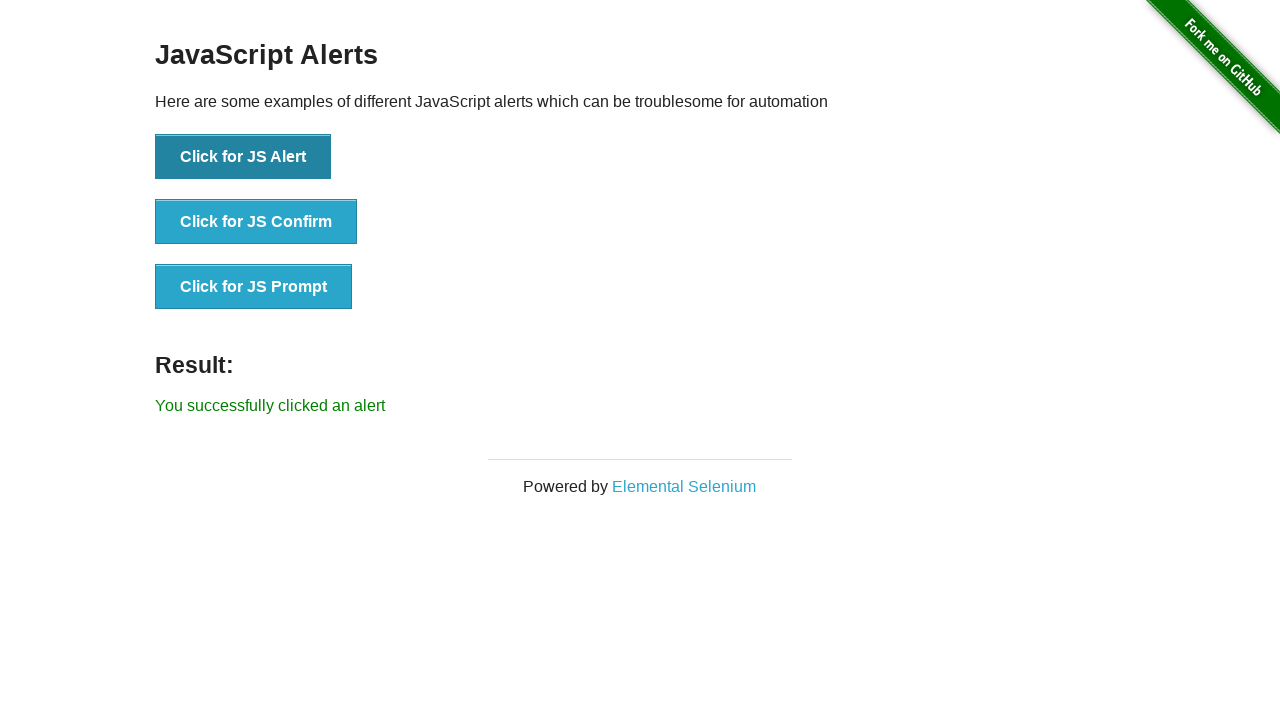

Triggered confirm dialog and dismissed it at (256, 222) on xpath=//*[@id='content']/div/ul/li[2]/button
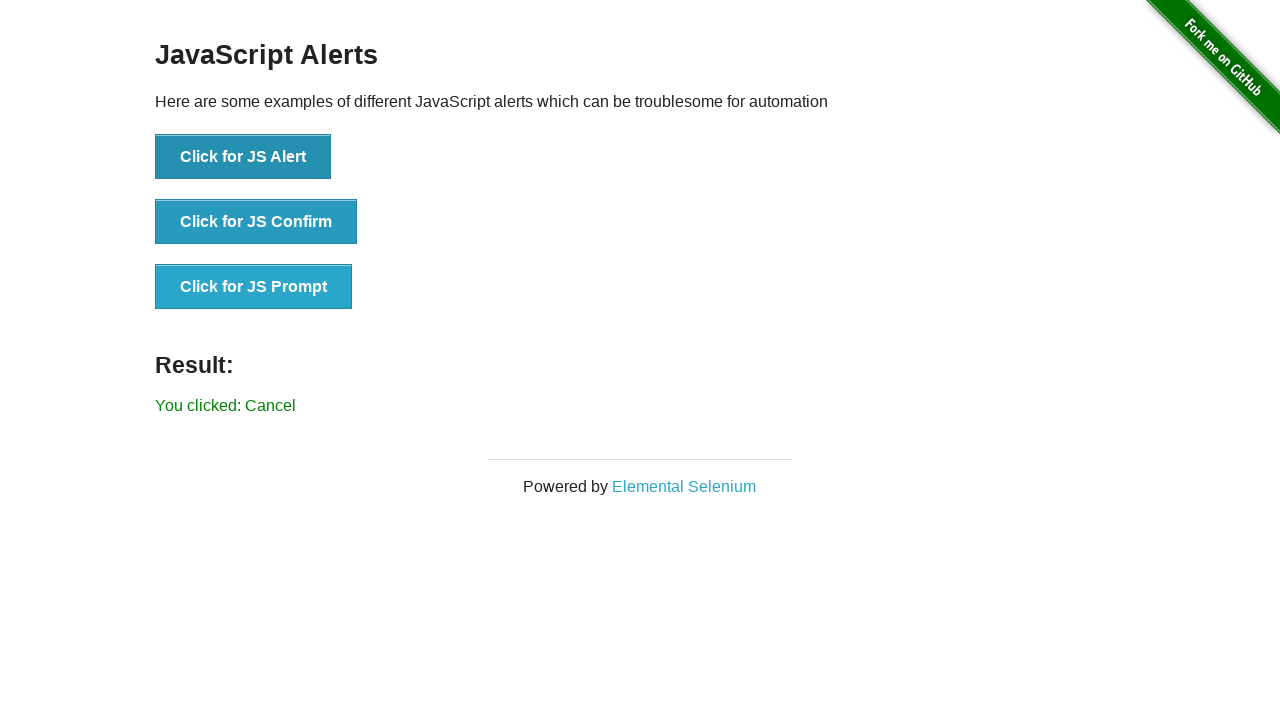

Waited for confirm result to update
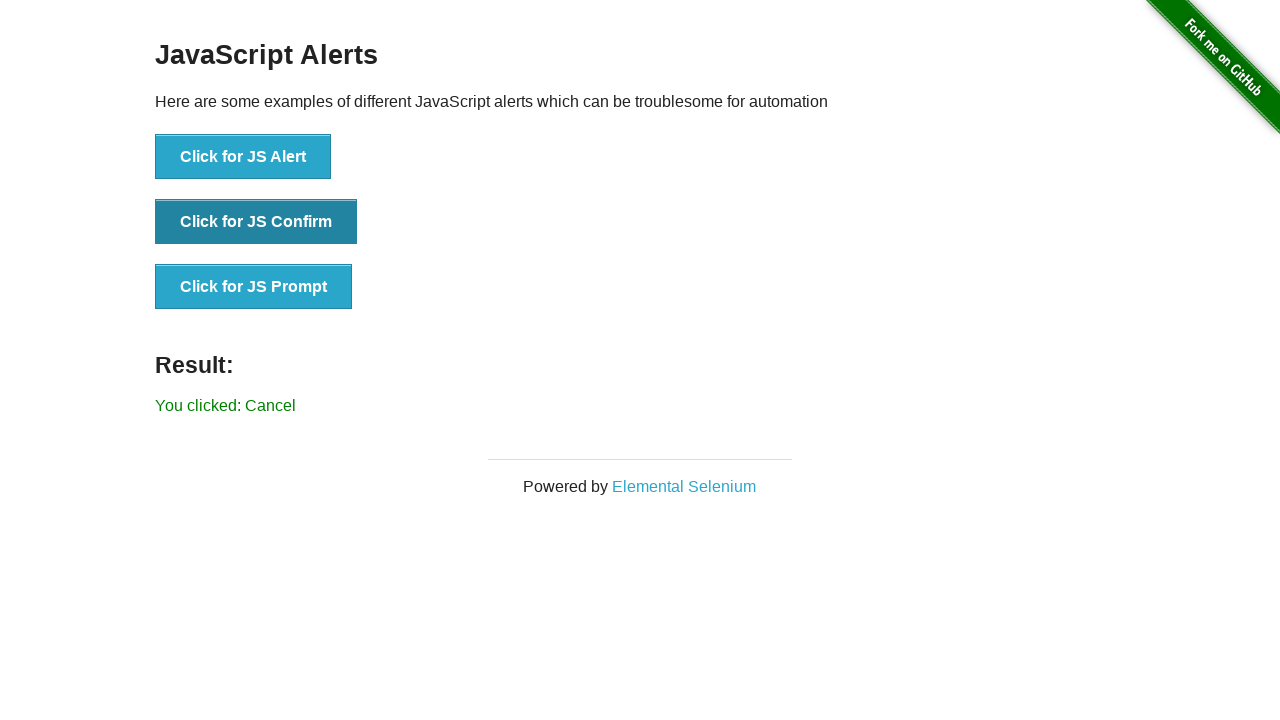

Triggered prompt dialog, entered 'data', and accepted it at (254, 287) on xpath=//*[@id='content']/div/ul/li[3]/button
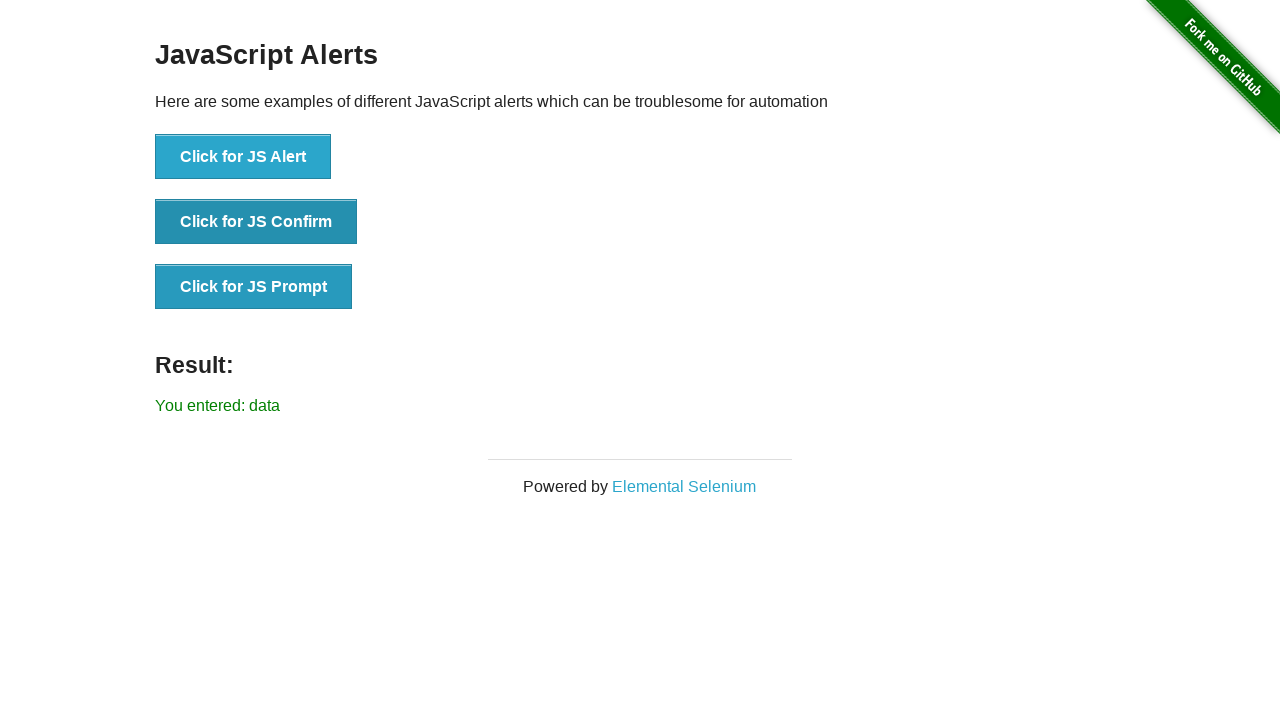

Result element loaded after prompt submission
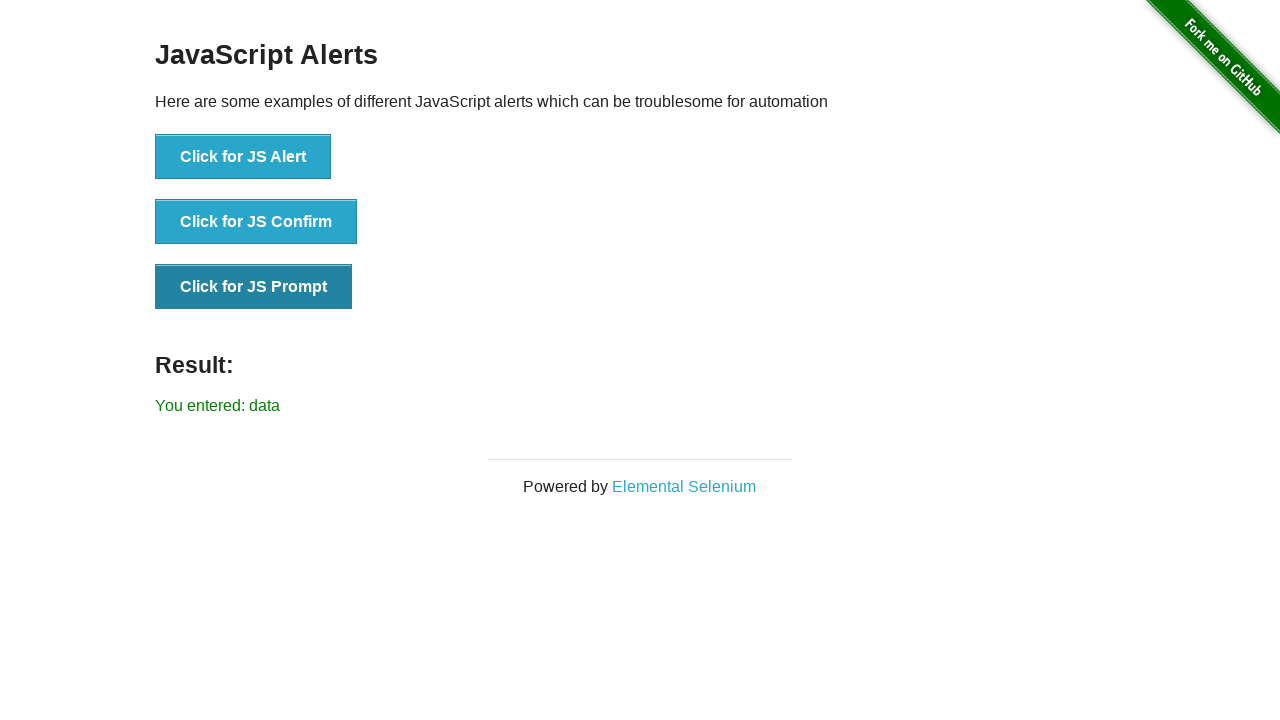

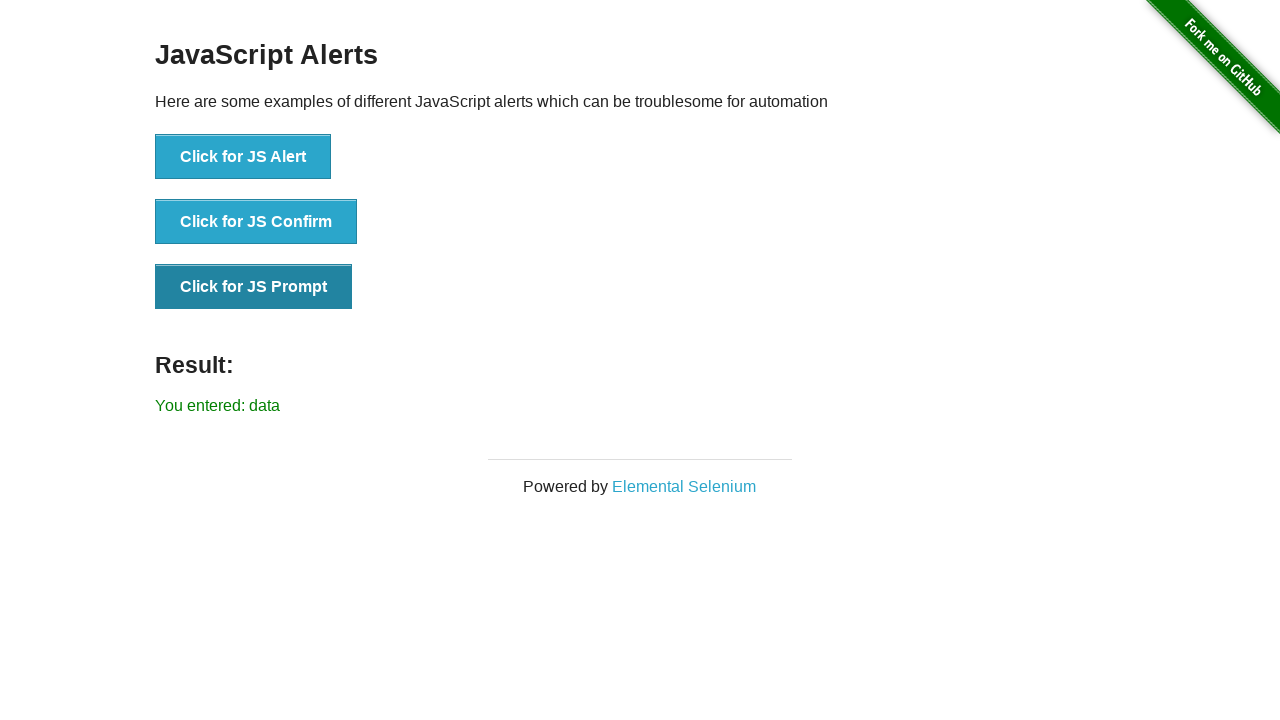